Navigates to the TechPro Education website

Starting URL: https://techproeducation.com

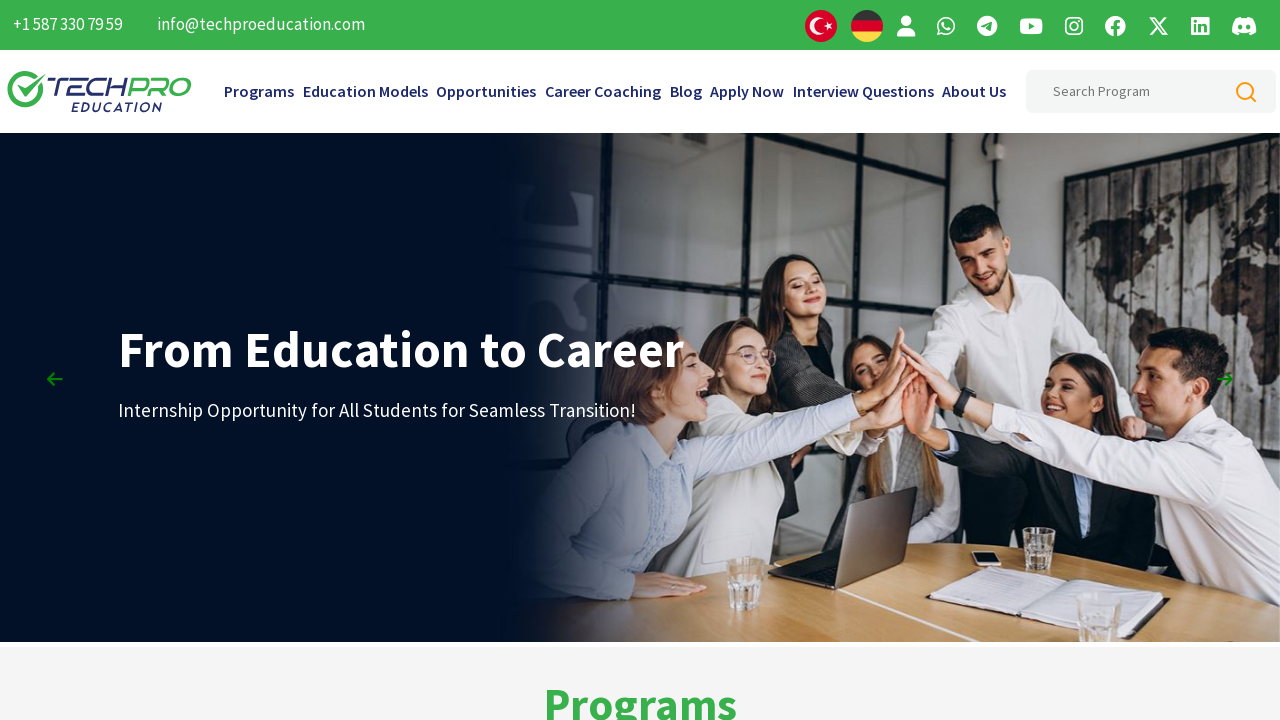

Navigated to TechPro Education website (https://techproeducation.com)
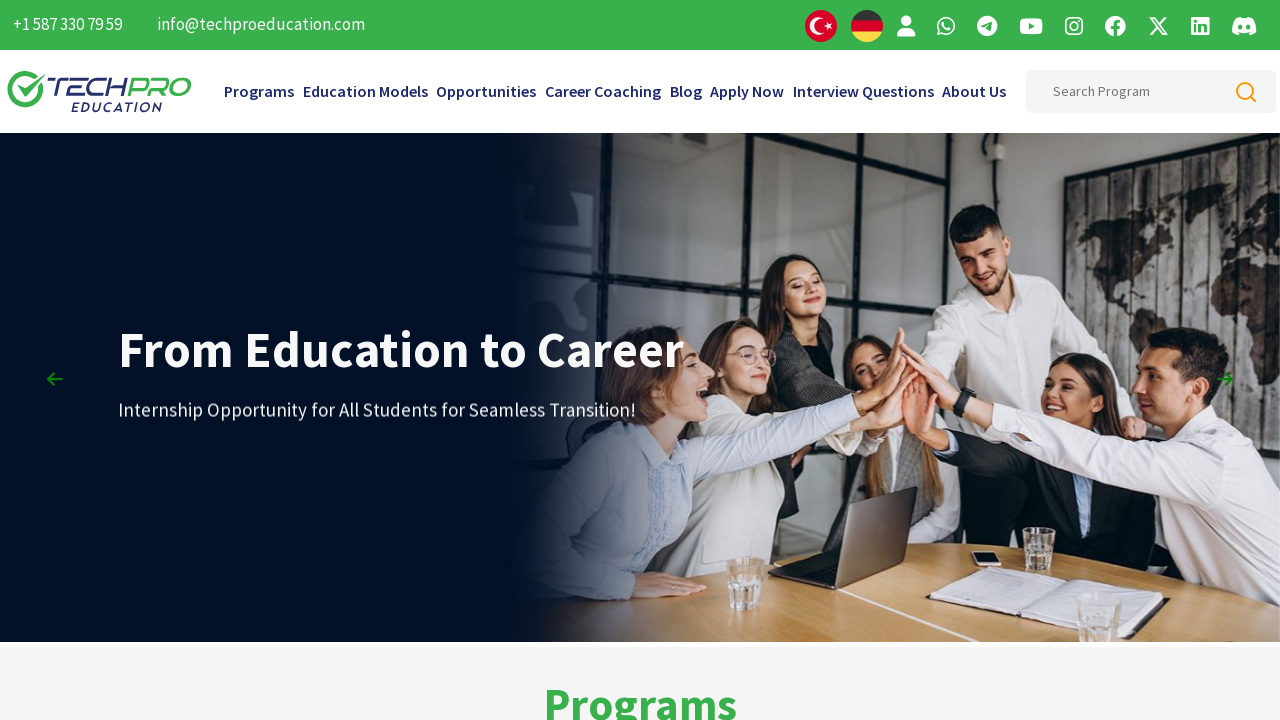

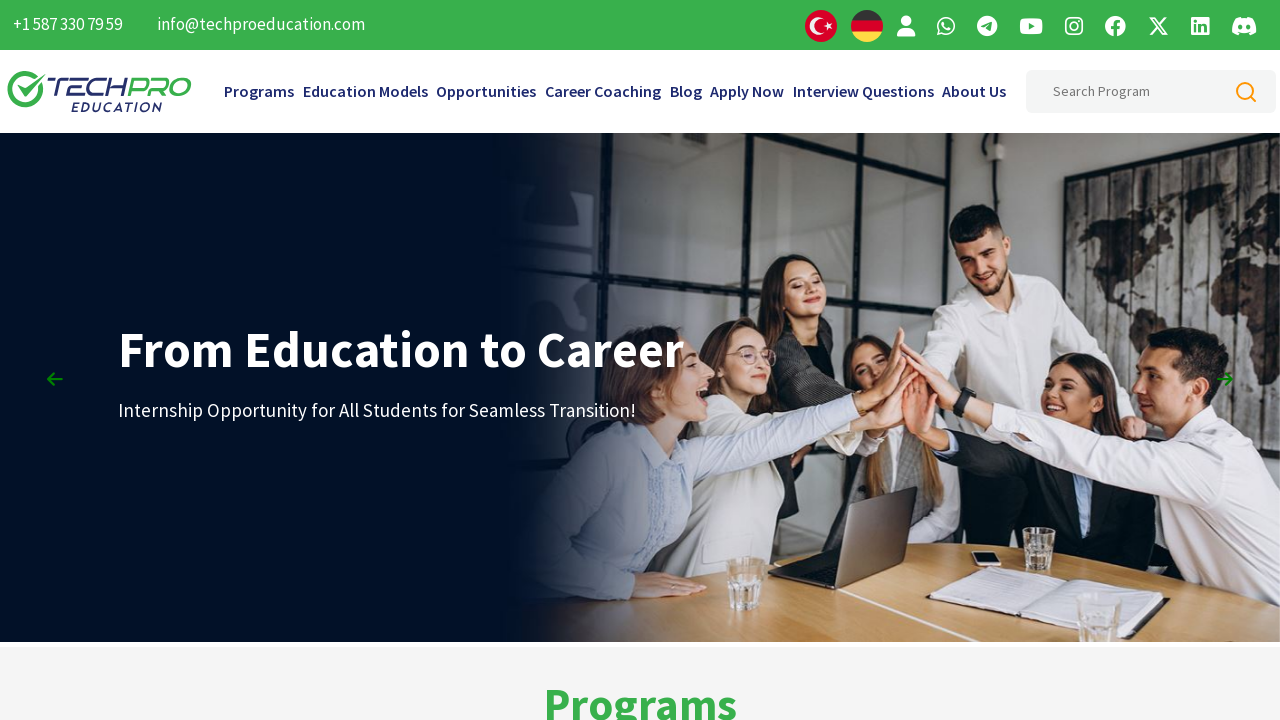